Tests Dropdown functionality by verifying default selection and selecting Option 2

Starting URL: https://the-internet.herokuapp.com

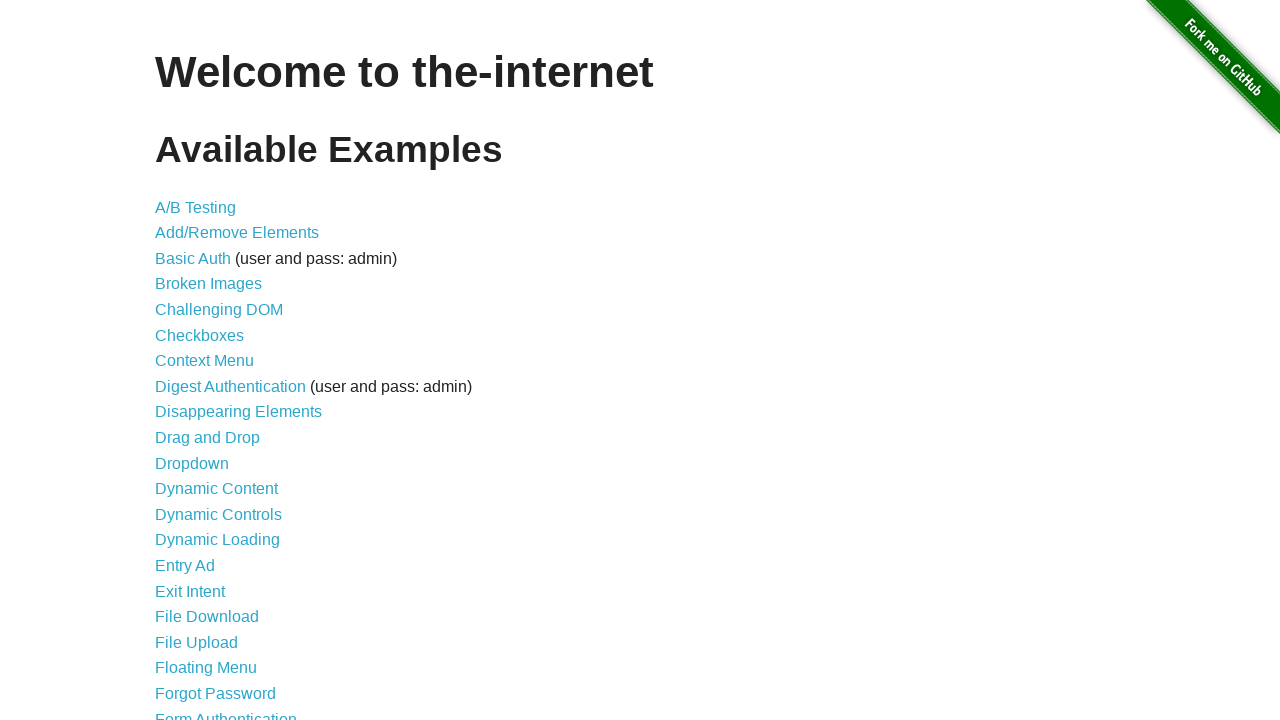

Clicked on Dropdown link at (192, 463) on internal:role=link[name="Dropdown"i]
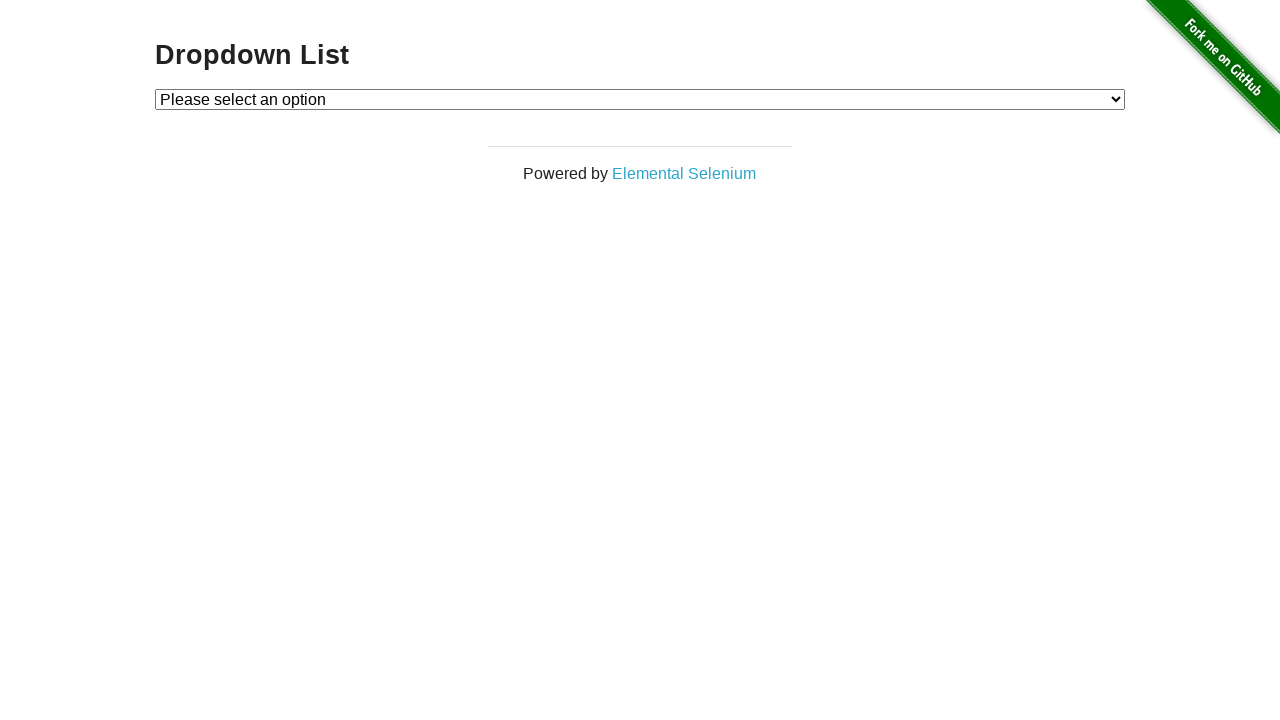

Retrieved default dropdown value
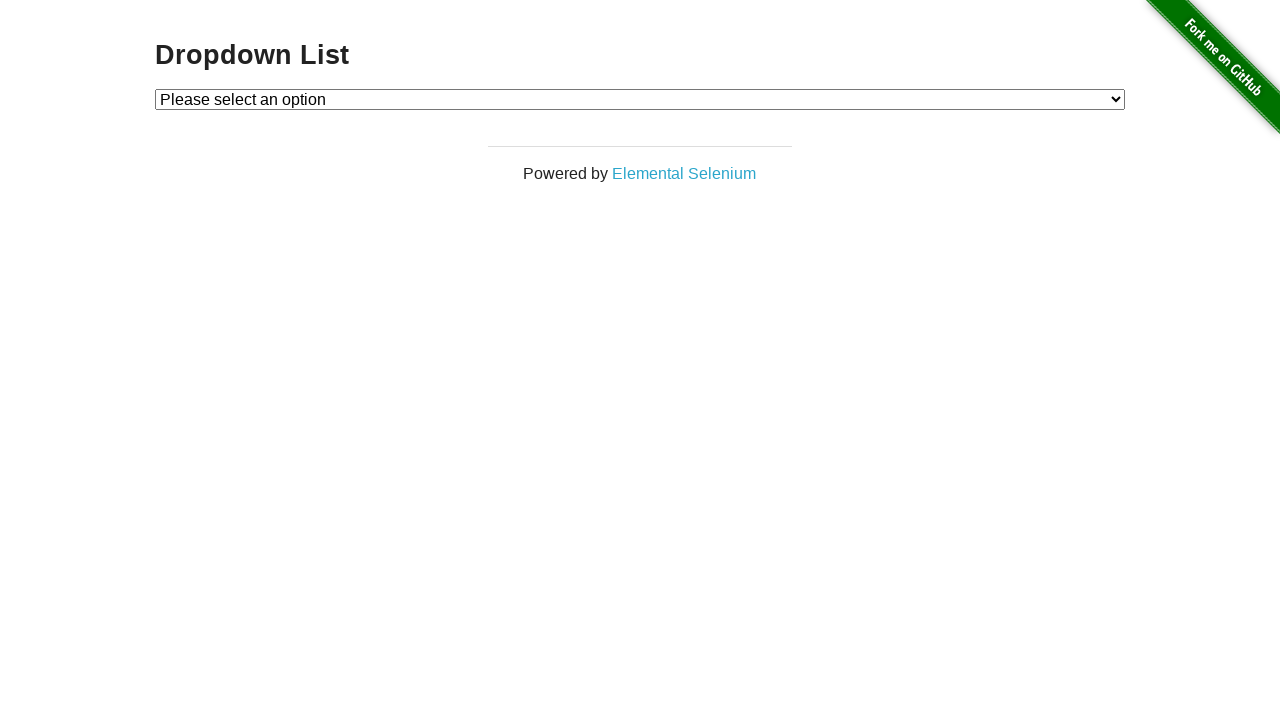

Retrieved default dropdown text
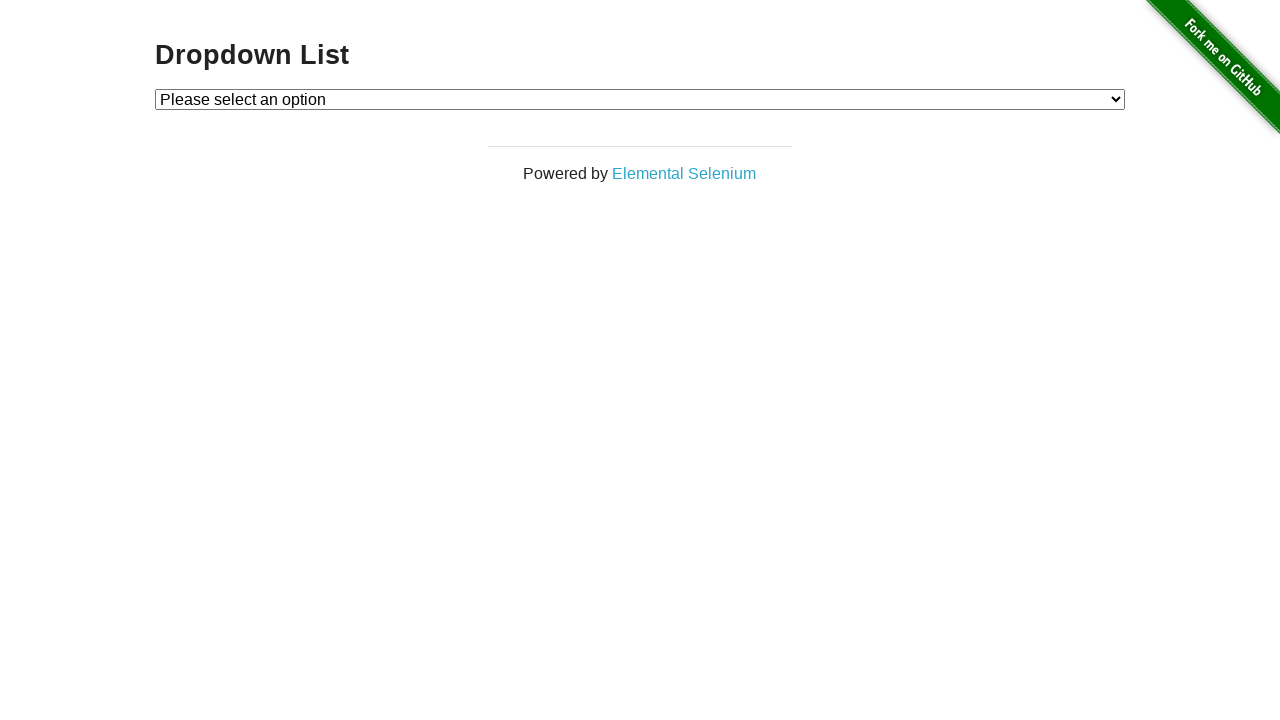

Verified default selection shows 'Please select an option'
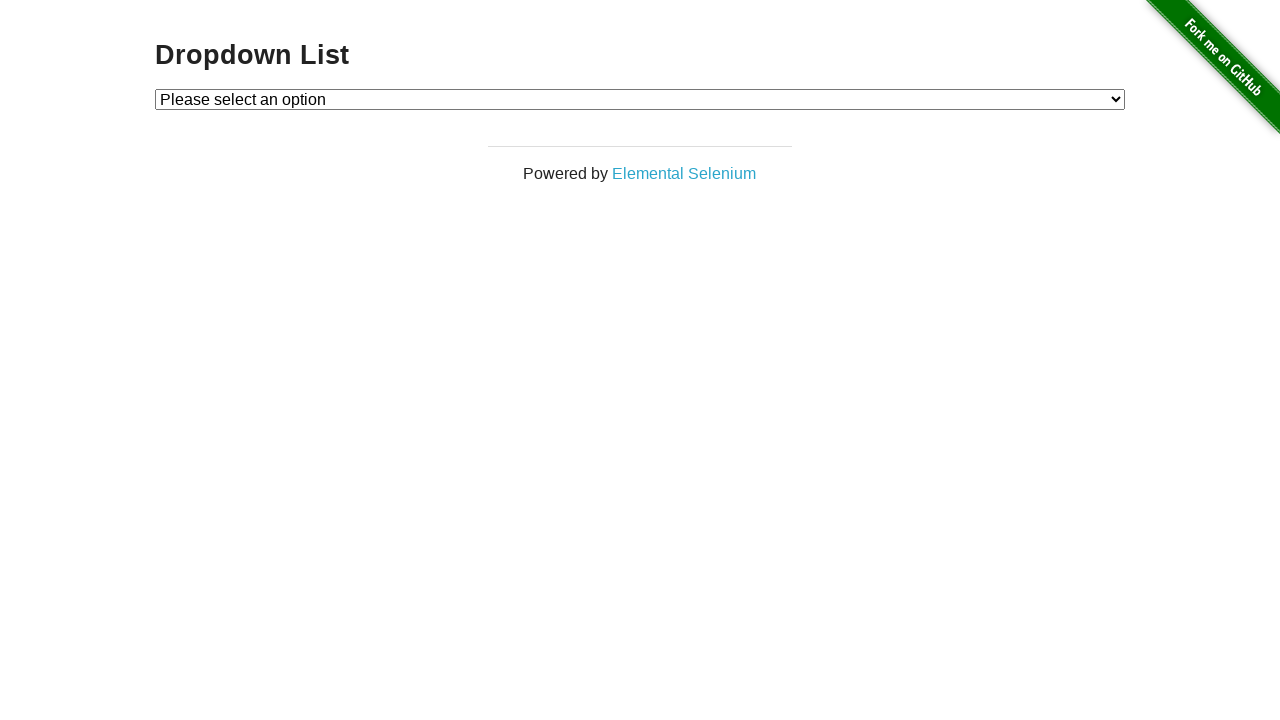

Selected Option 2 from dropdown on #dropdown
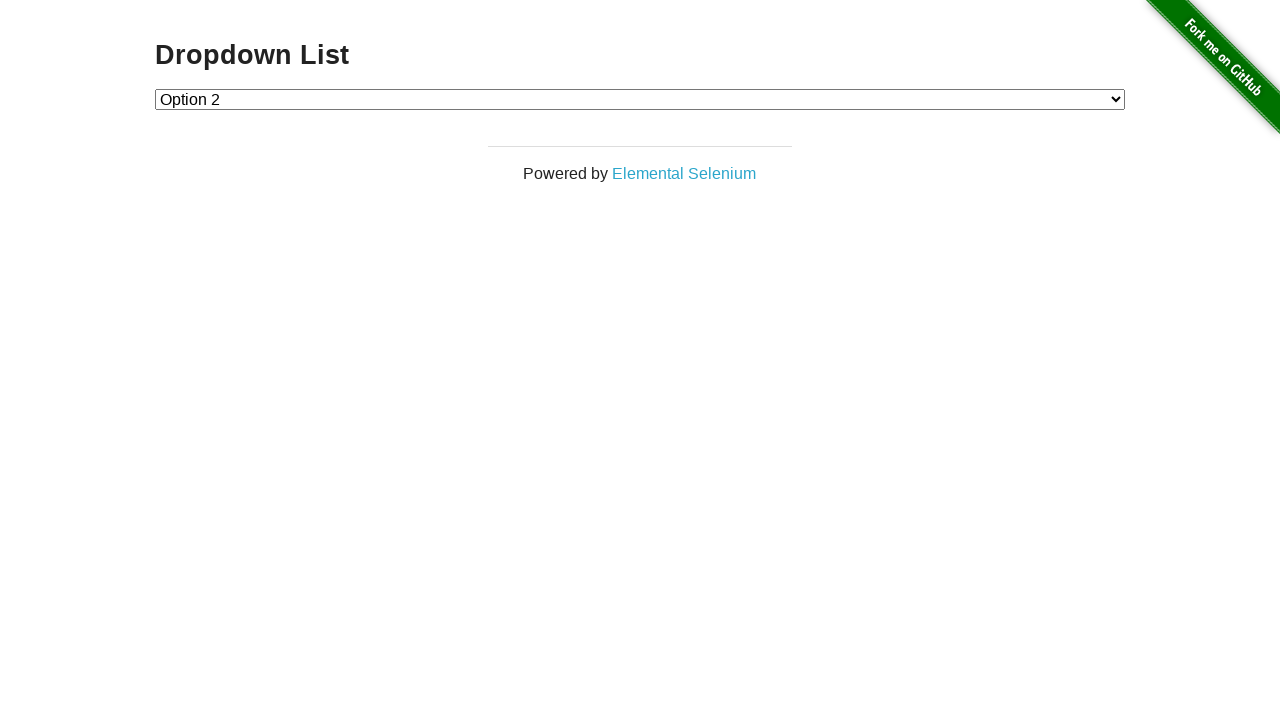

Retrieved new dropdown value after selection
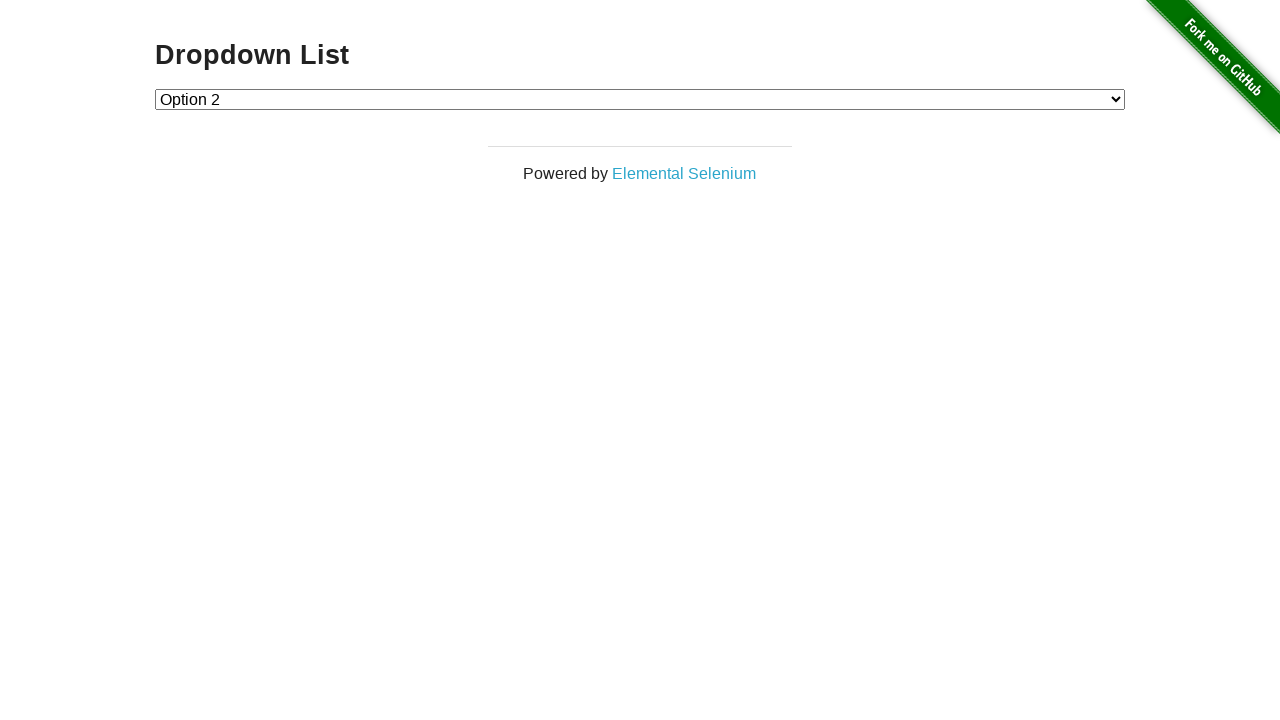

Retrieved new dropdown text after selection
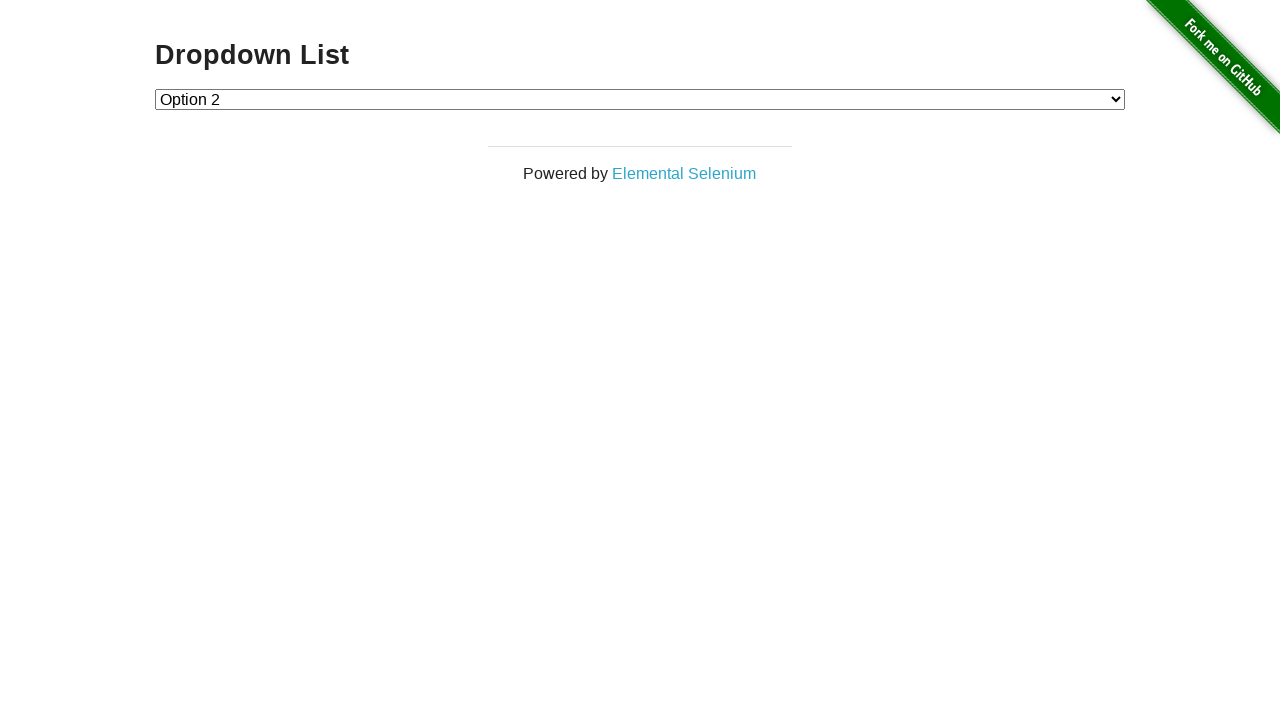

Verified Option 2 is now selected
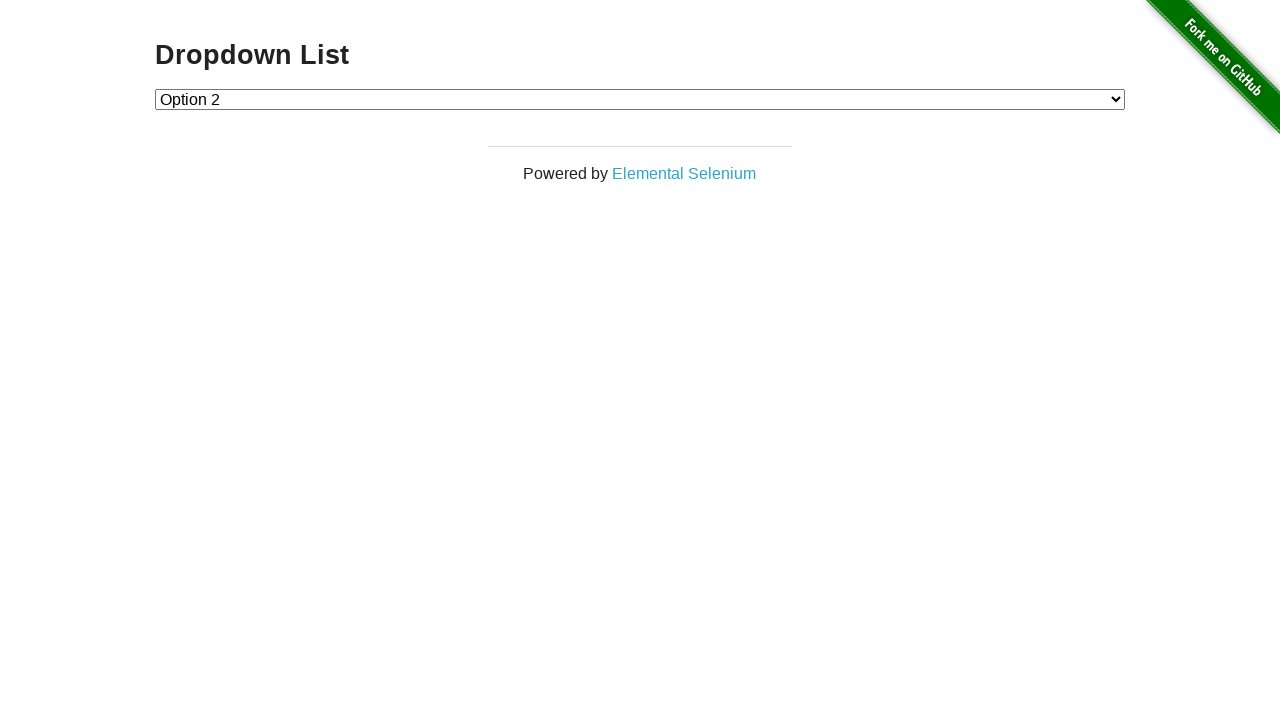

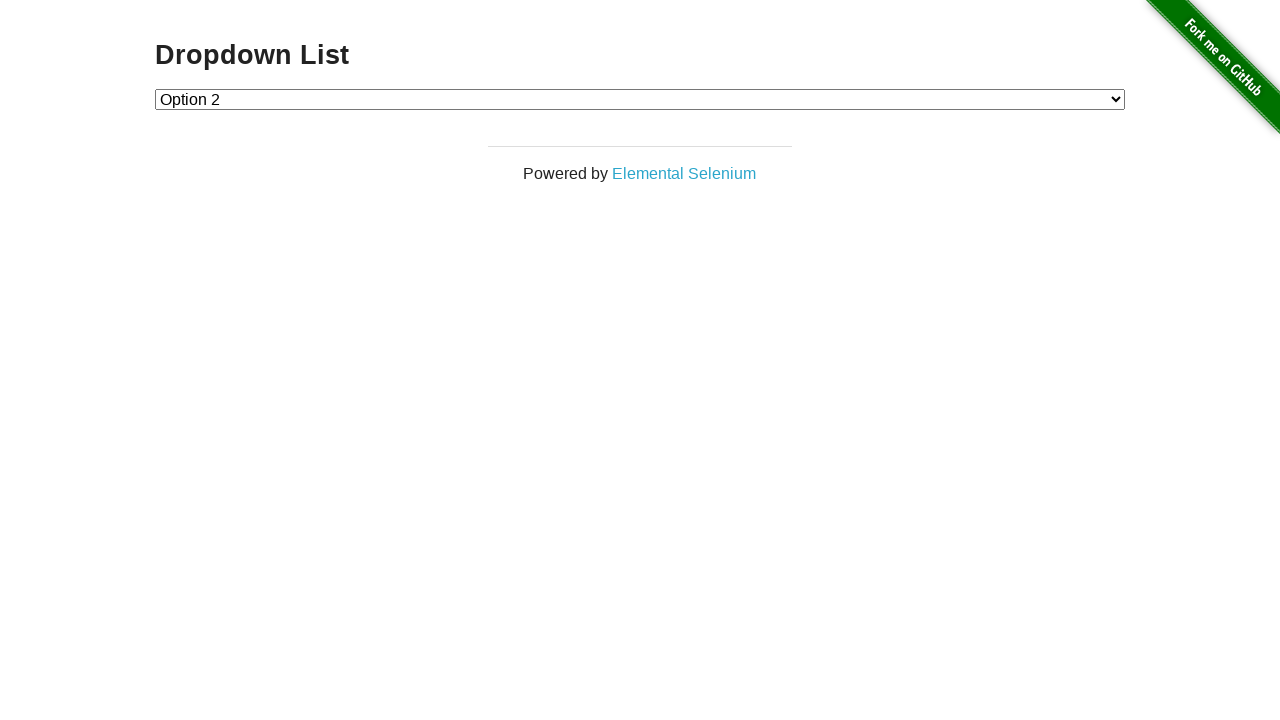